Tests the Top Real Languages list to verify Shakespeare is not included in real programming languages

Starting URL: http://www.99-bottles-of-beer.net/

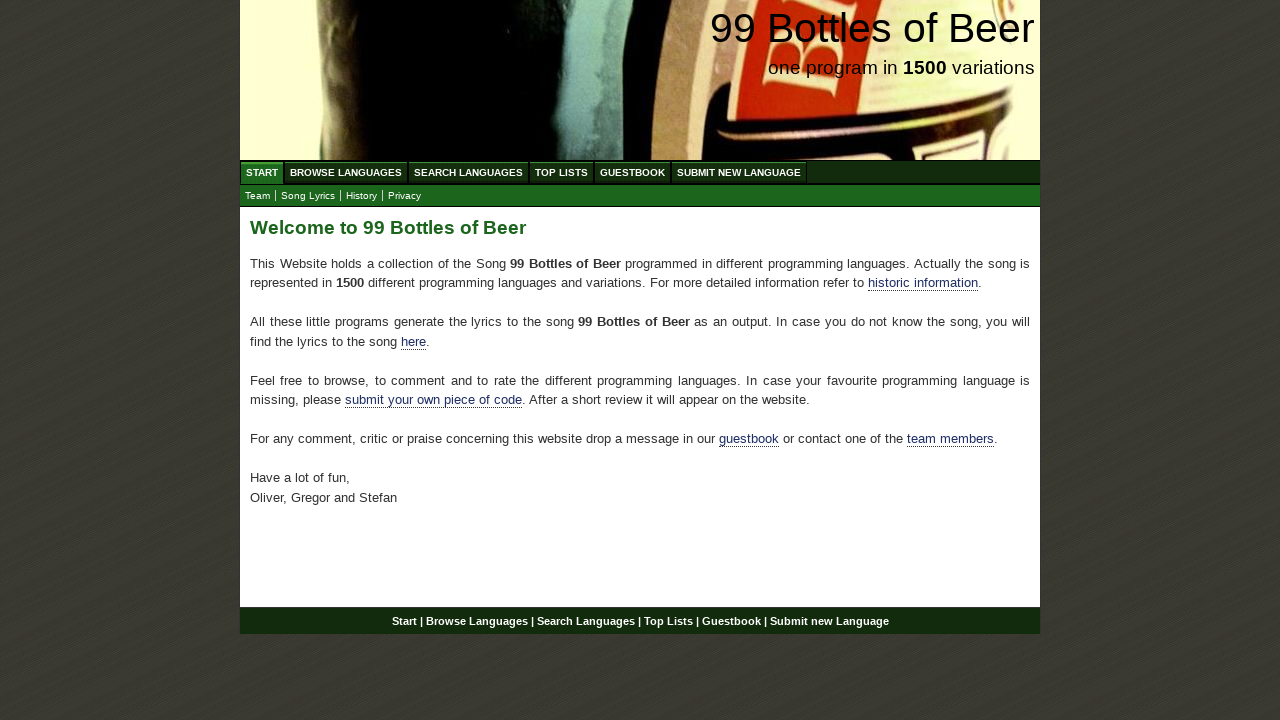

Clicked on Top Lists menu at (562, 172) on a[href='/toplist.html']
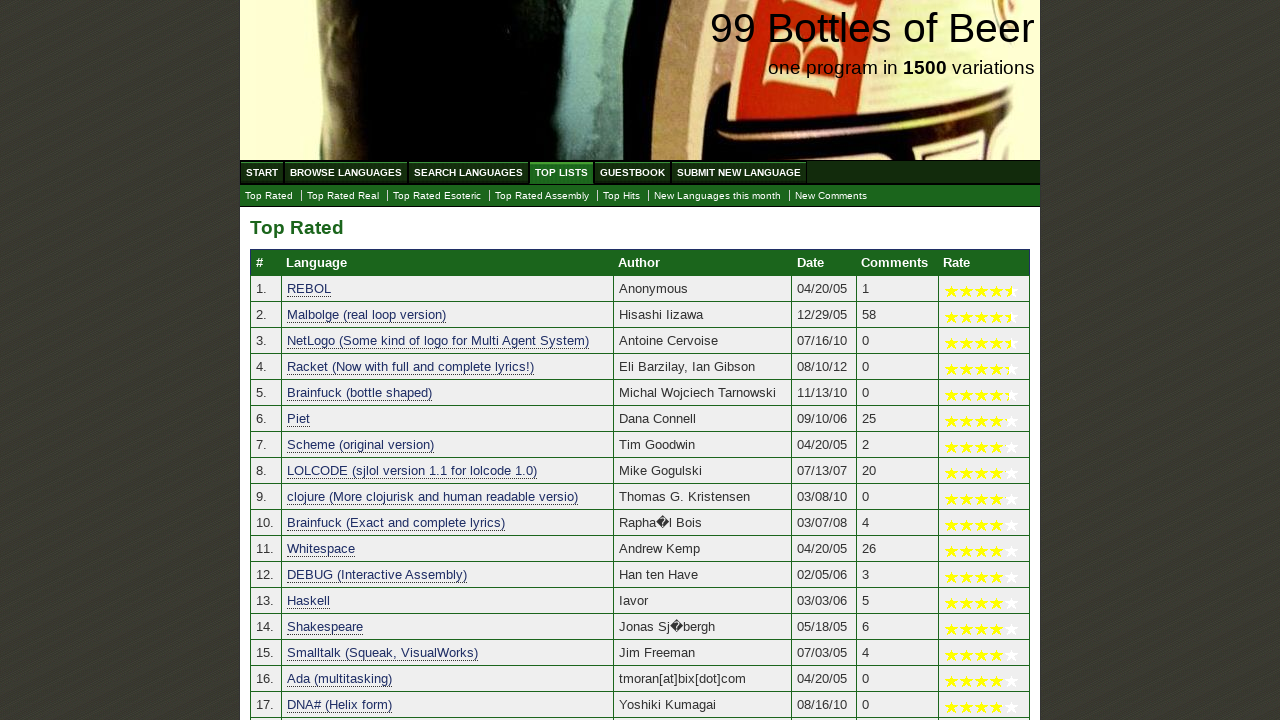

Clicked on Top Real Languages link at (343, 196) on a[href='./toplist_real.html']
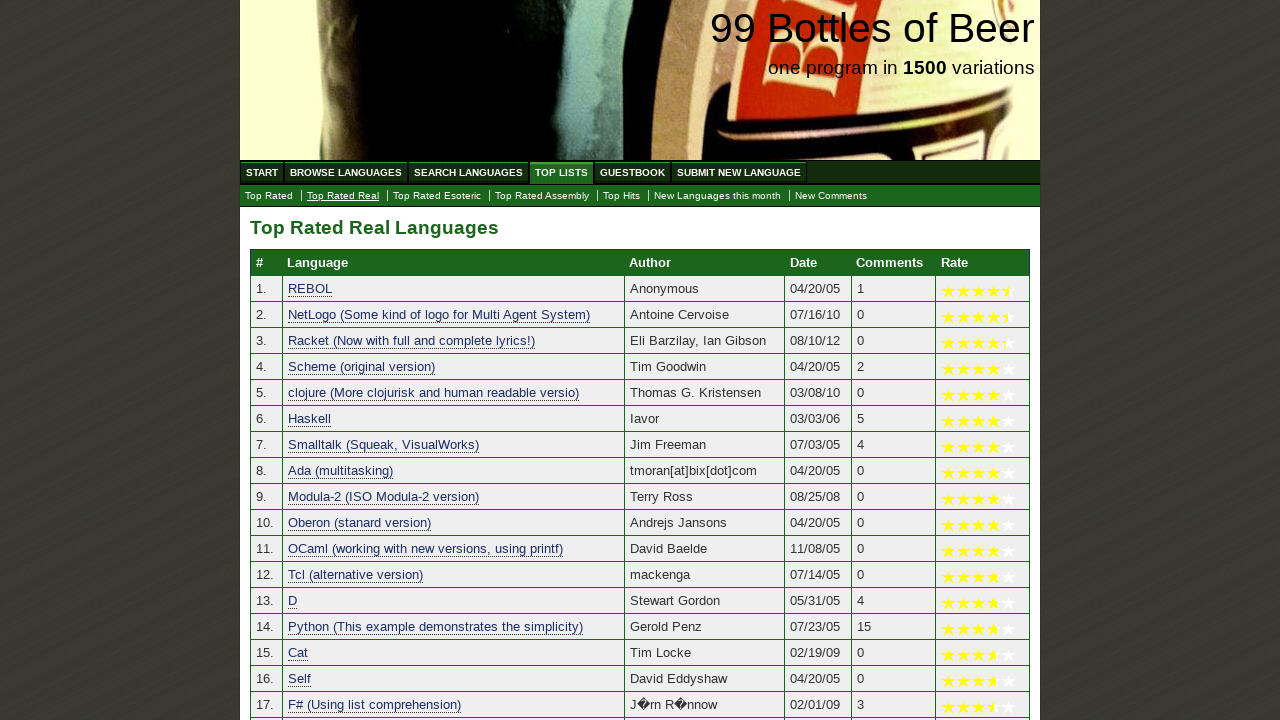

Top Real Languages category table loaded
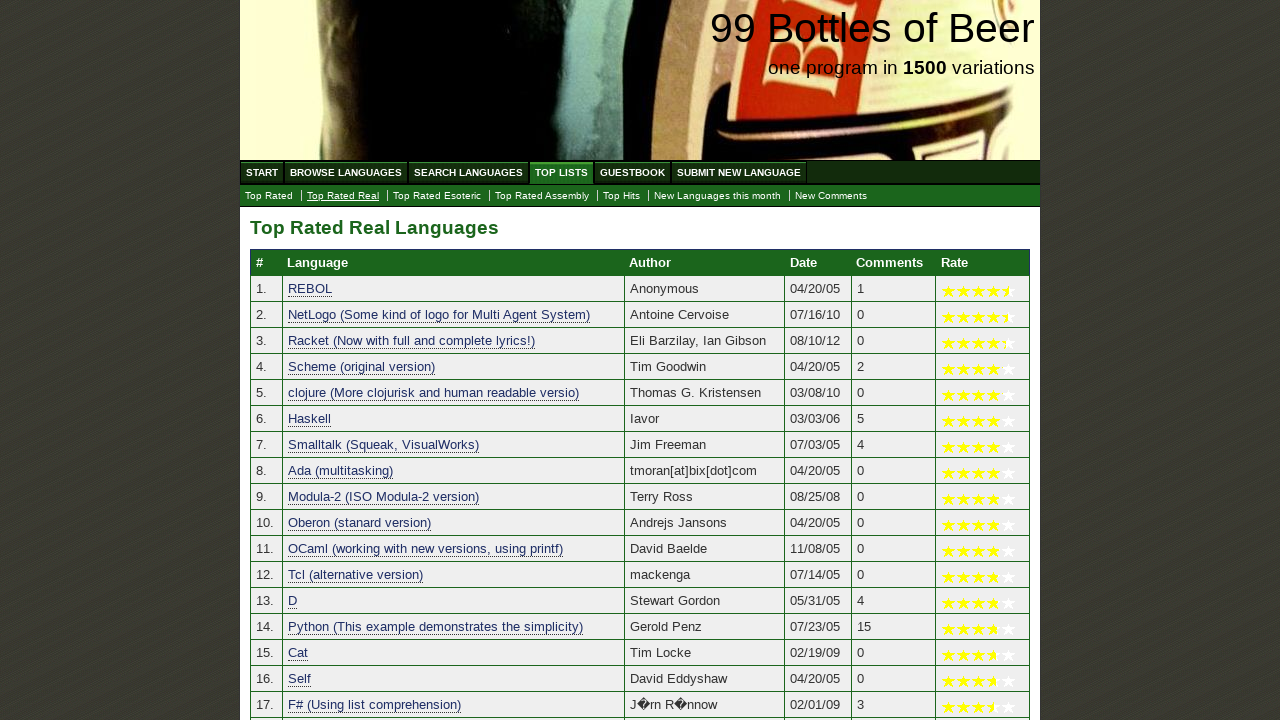

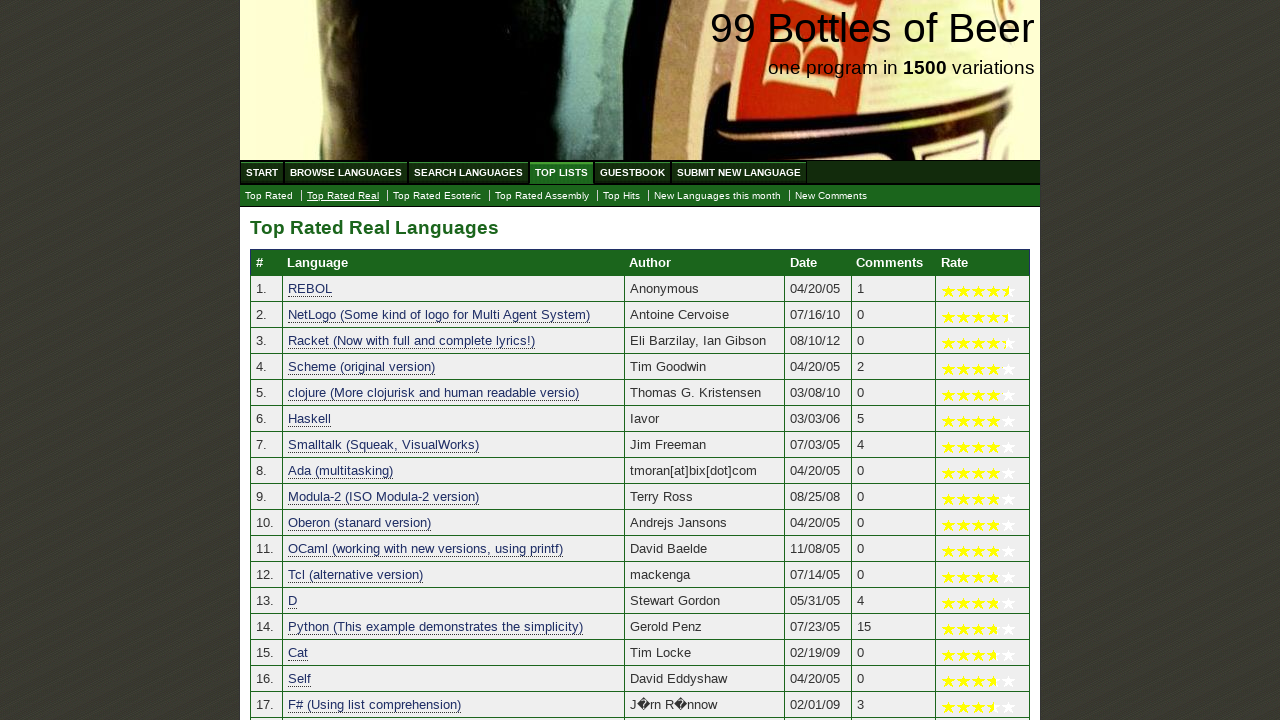